Tests a data types form by filling in various personal information fields (name, address, contact details, job info) and submitting the form, with the zip code field intentionally left empty.

Starting URL: https://bonigarcia.dev/selenium-webdriver-java/data-types.html

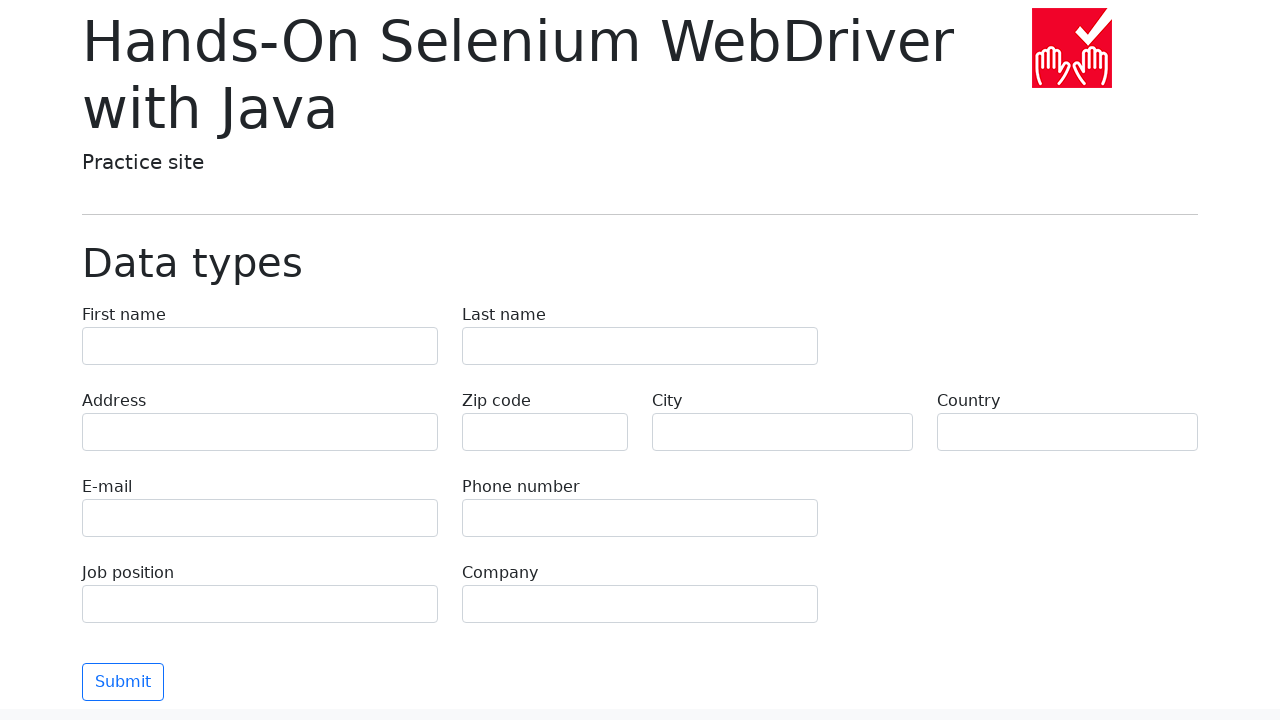

Filled first name field with 'Иван' on [name="first-name"]
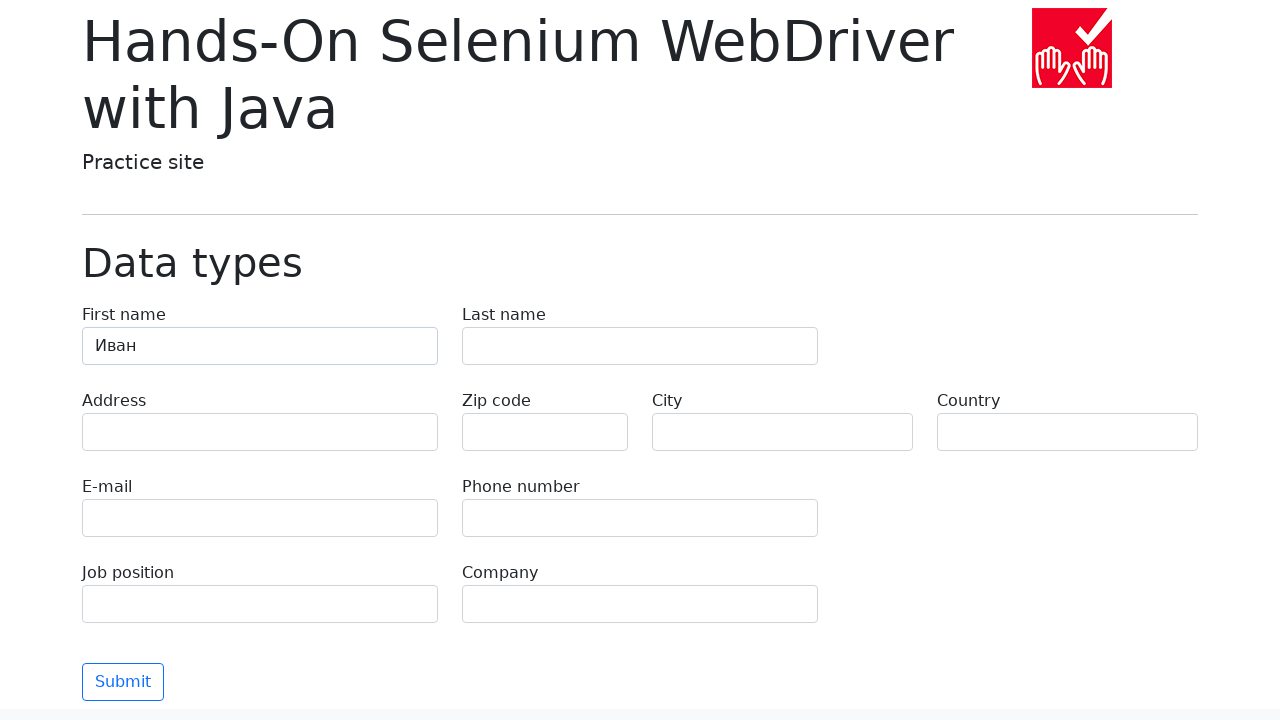

Filled last name field with 'Петров' on [name="last-name"]
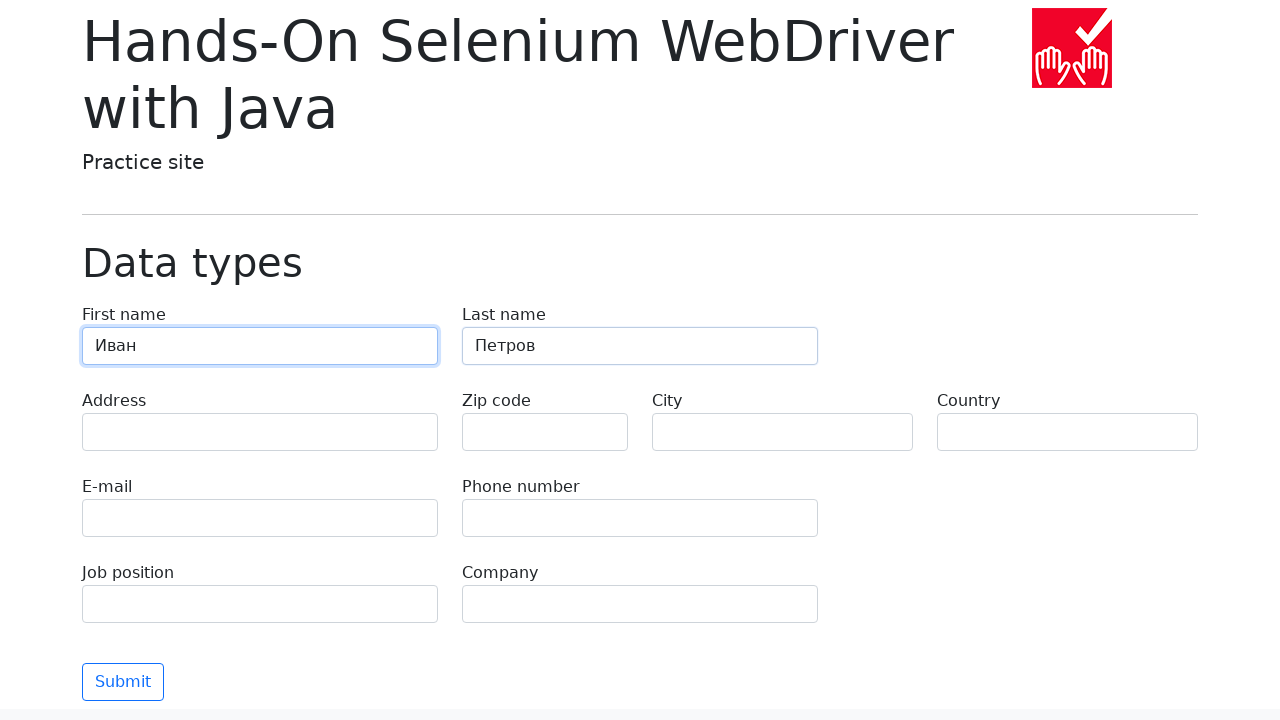

Filled address field with 'Ленина, 55-3' on [name="address"]
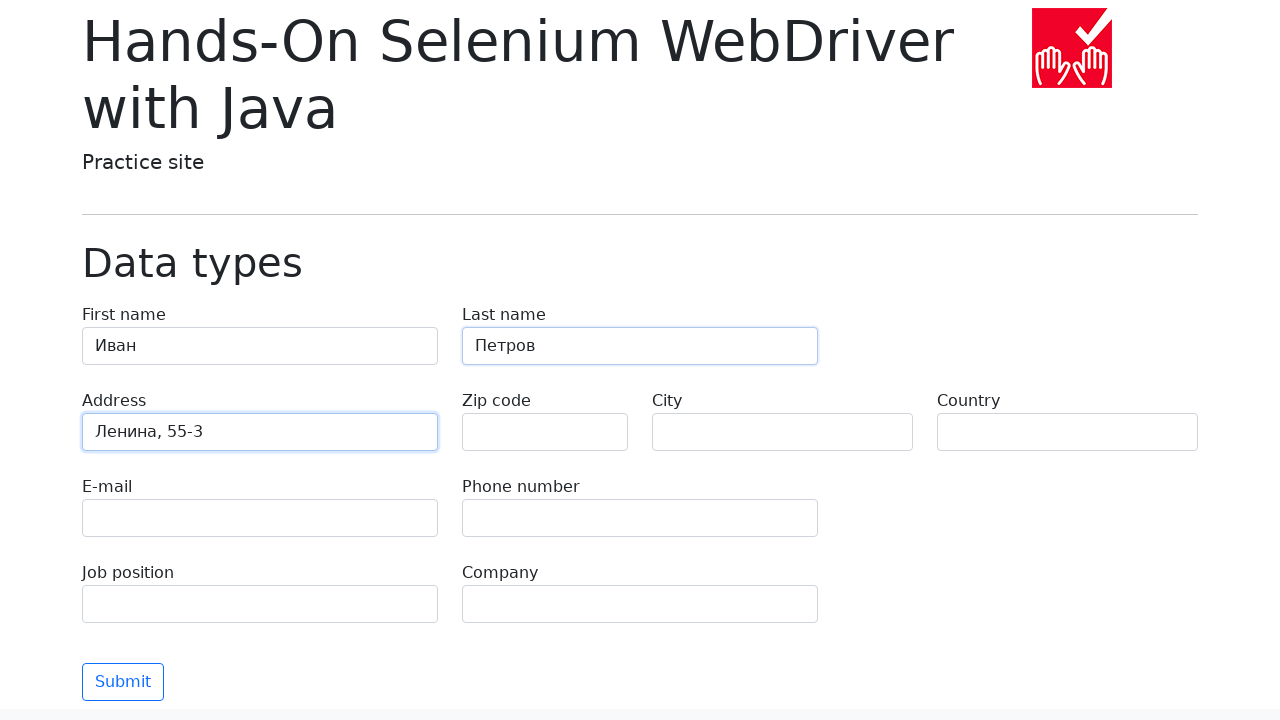

Filled city field with 'Москва' on [name="city"]
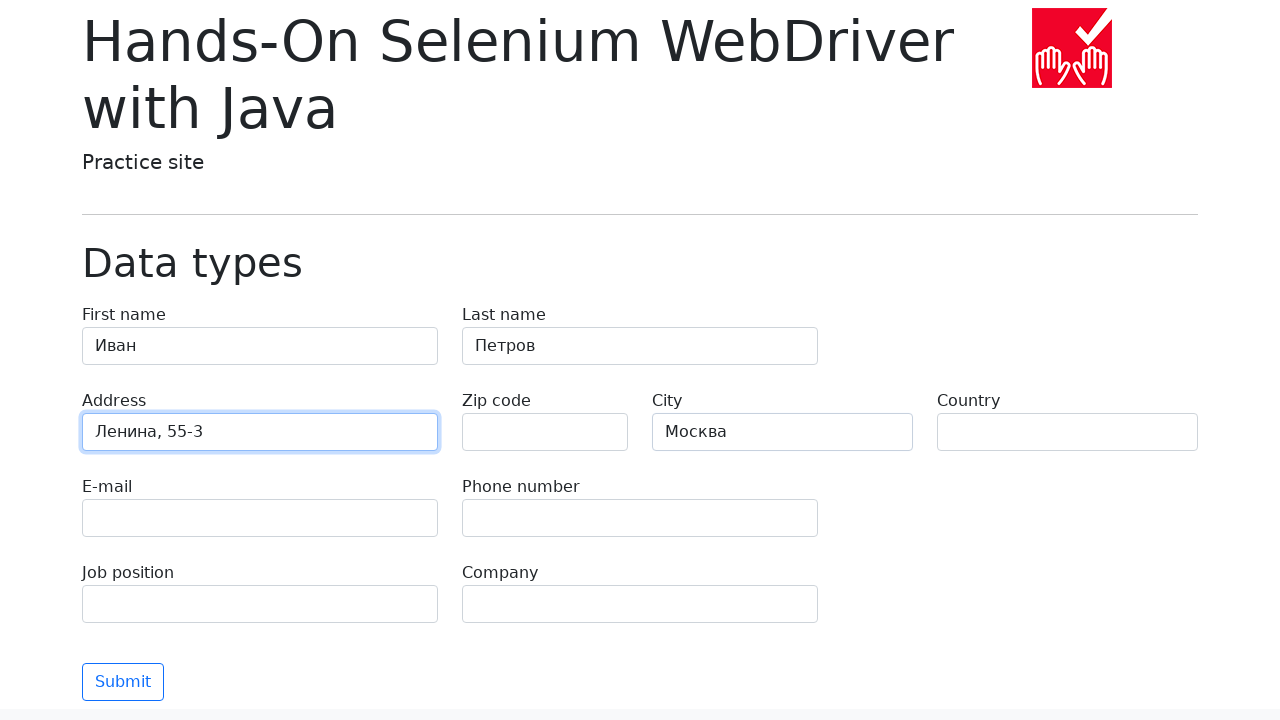

Filled country field with 'Россия' on [name="country"]
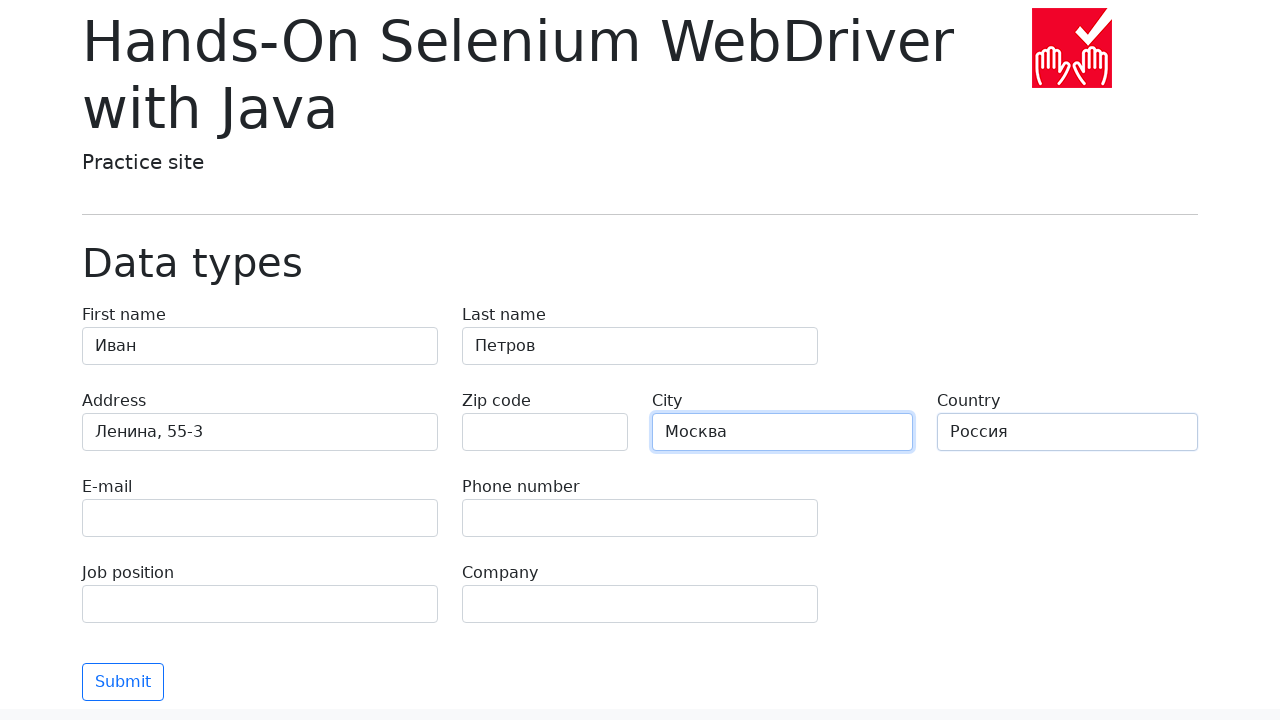

Filled email field with 'test@skypro.com' on [name="e-mail"]
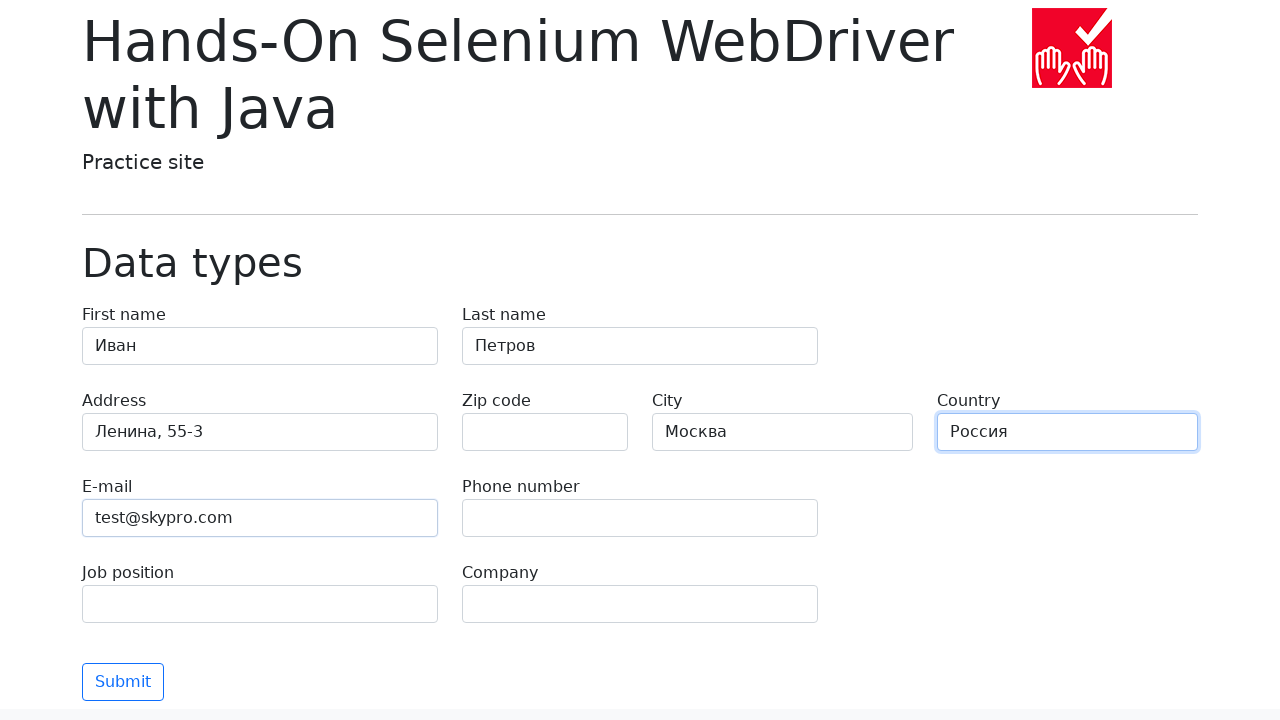

Filled phone field with '+7985899998787' on [name="phone"]
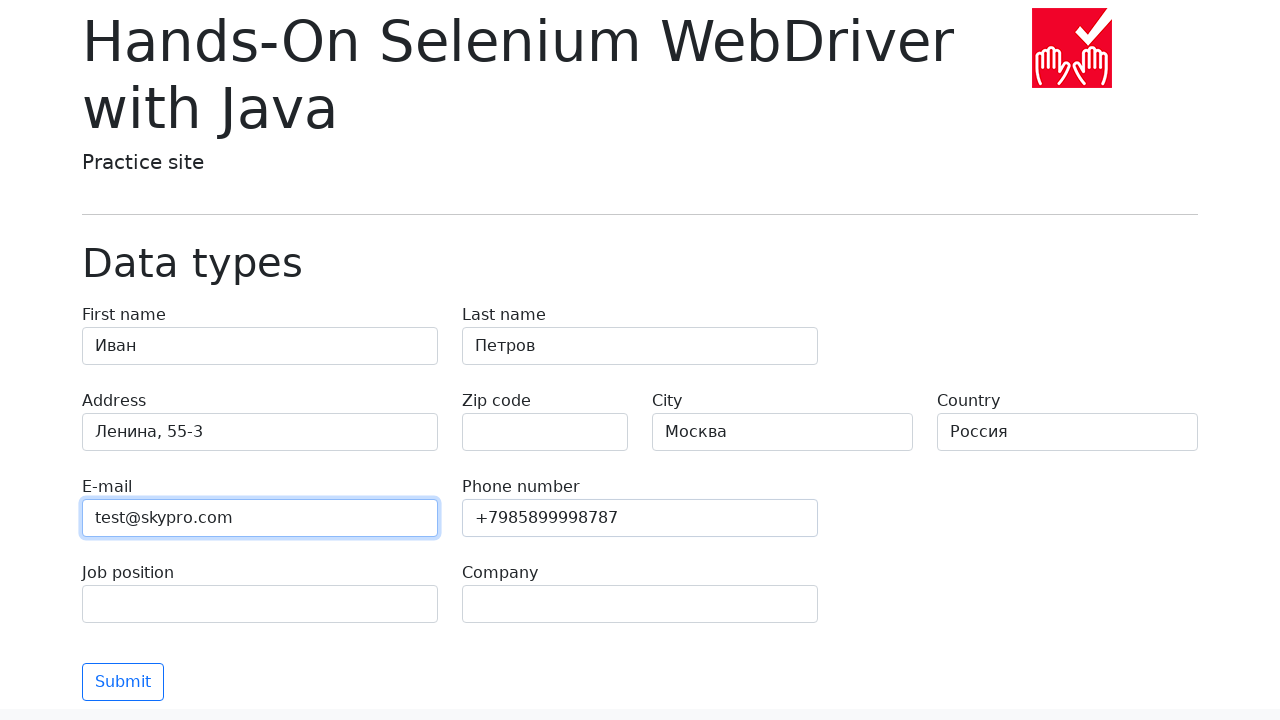

Filled job position field with 'QA' on [name="job-position"]
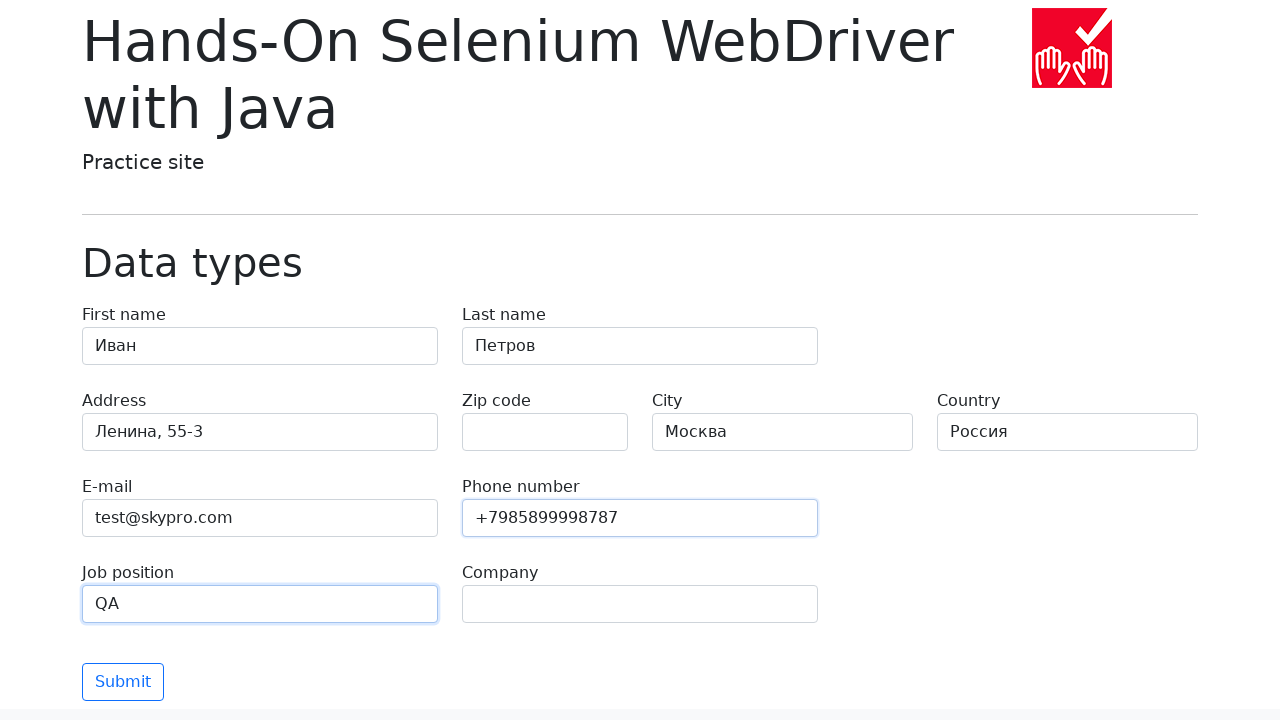

Filled company field with 'SkyPro' on [name="company"]
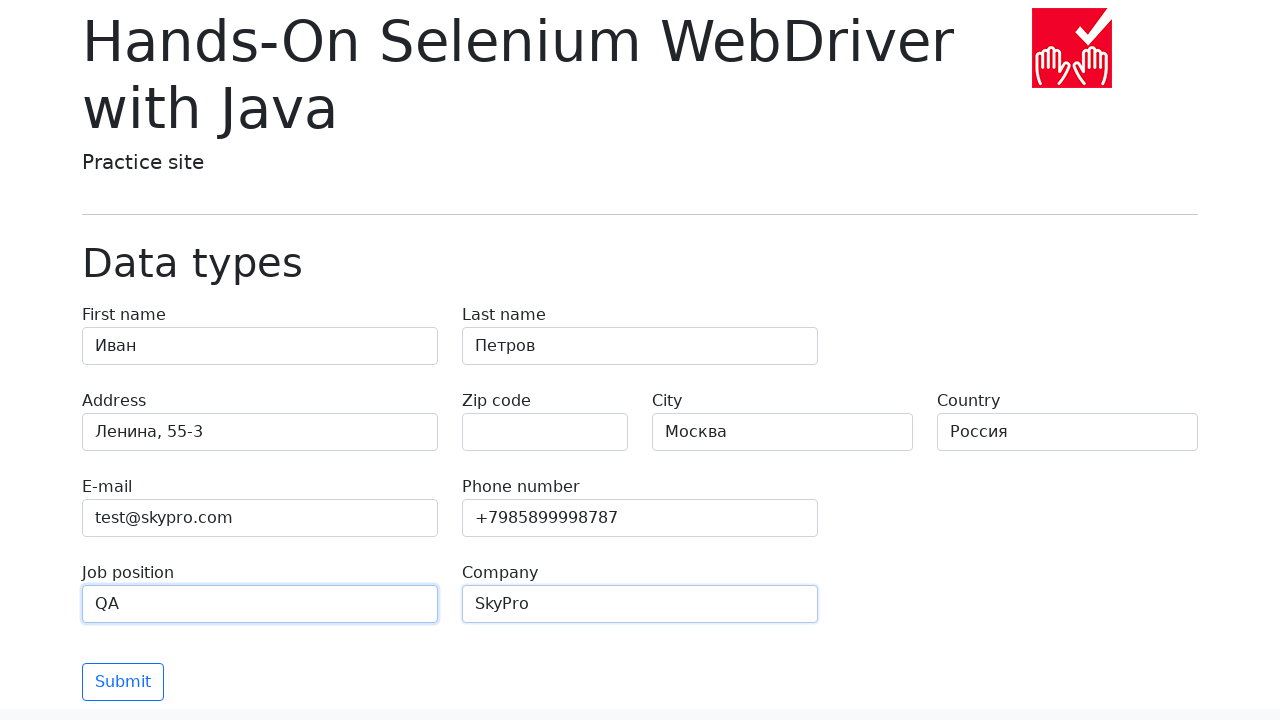

Left zip code field empty intentionally on [name="zip-code"]
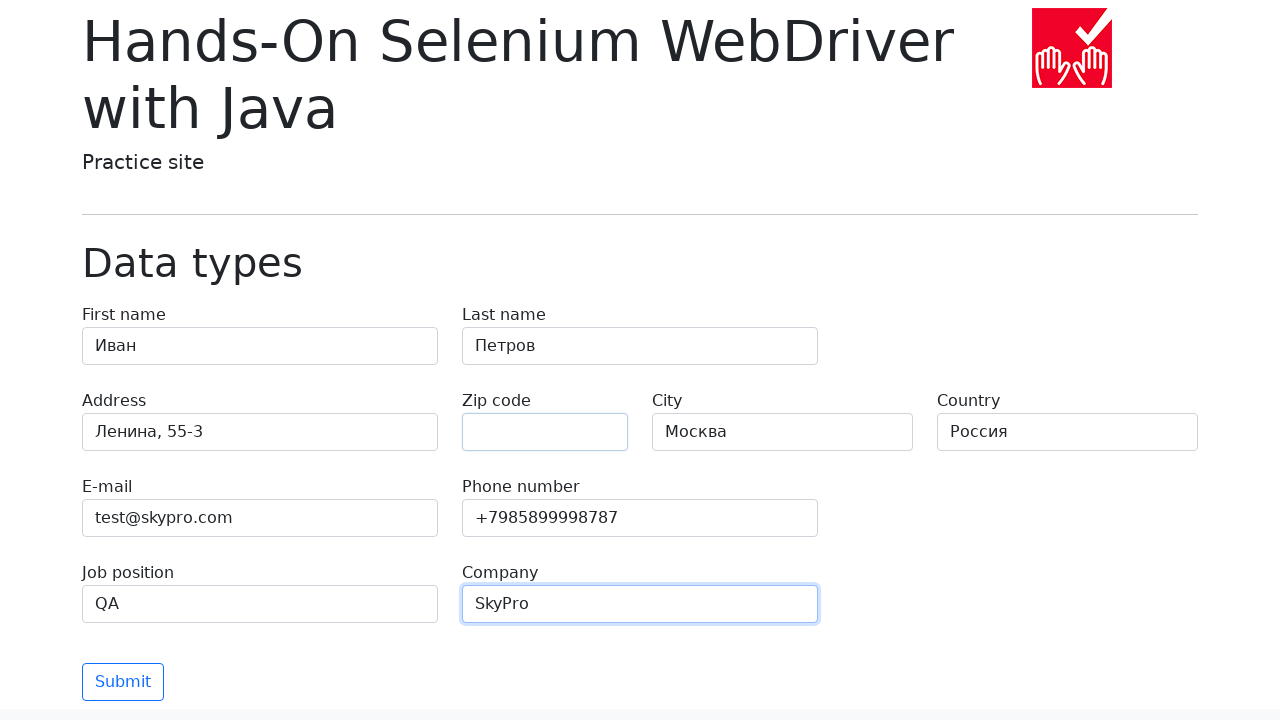

Clicked submit button to submit the form at (123, 682) on [type="submit"]
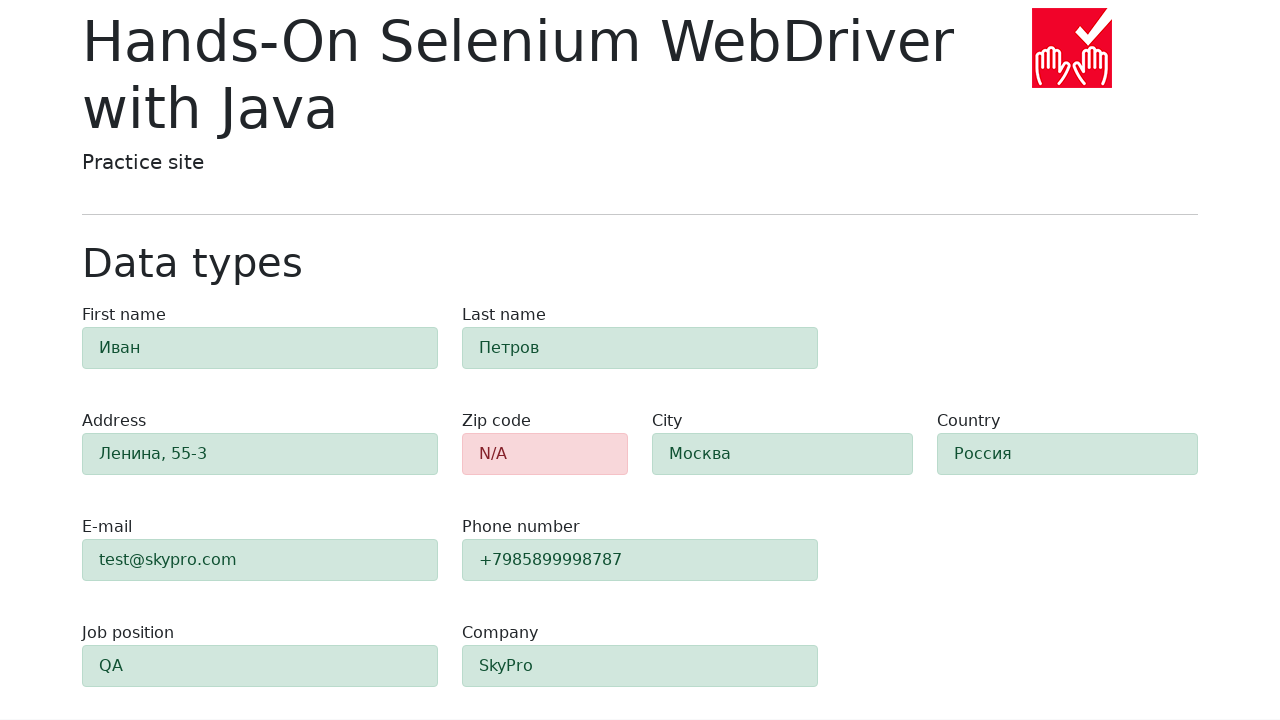

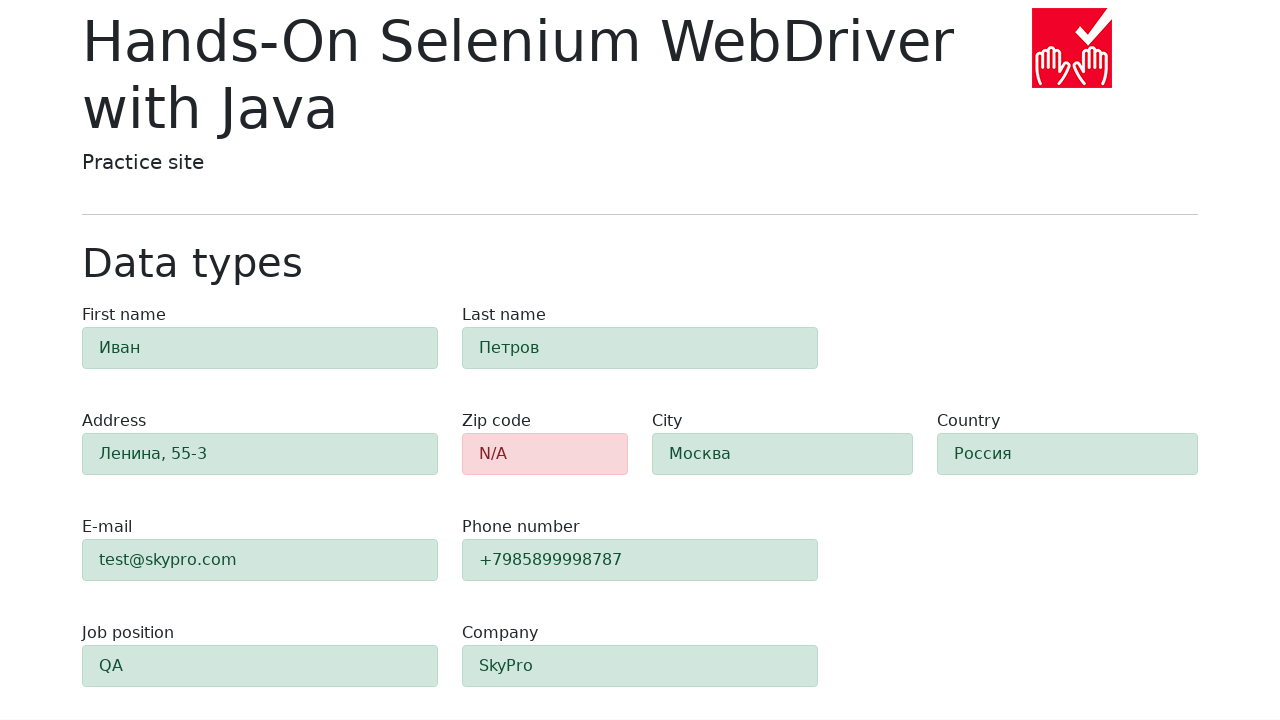